Tests registration form by filling in first name, last name, and email fields, then submitting and verifying success message

Starting URL: http://suninjuly.github.io/registration1.html

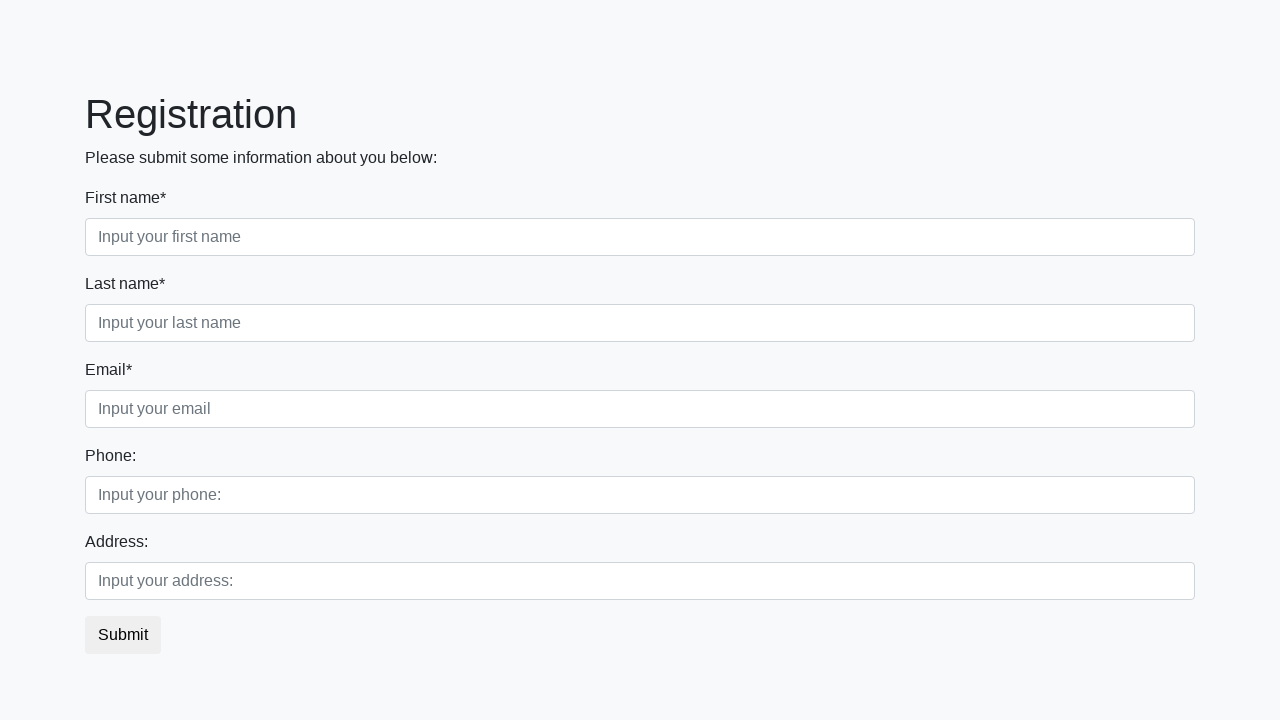

Filled first name field with 'John' on [placeholder="Input your first name"]
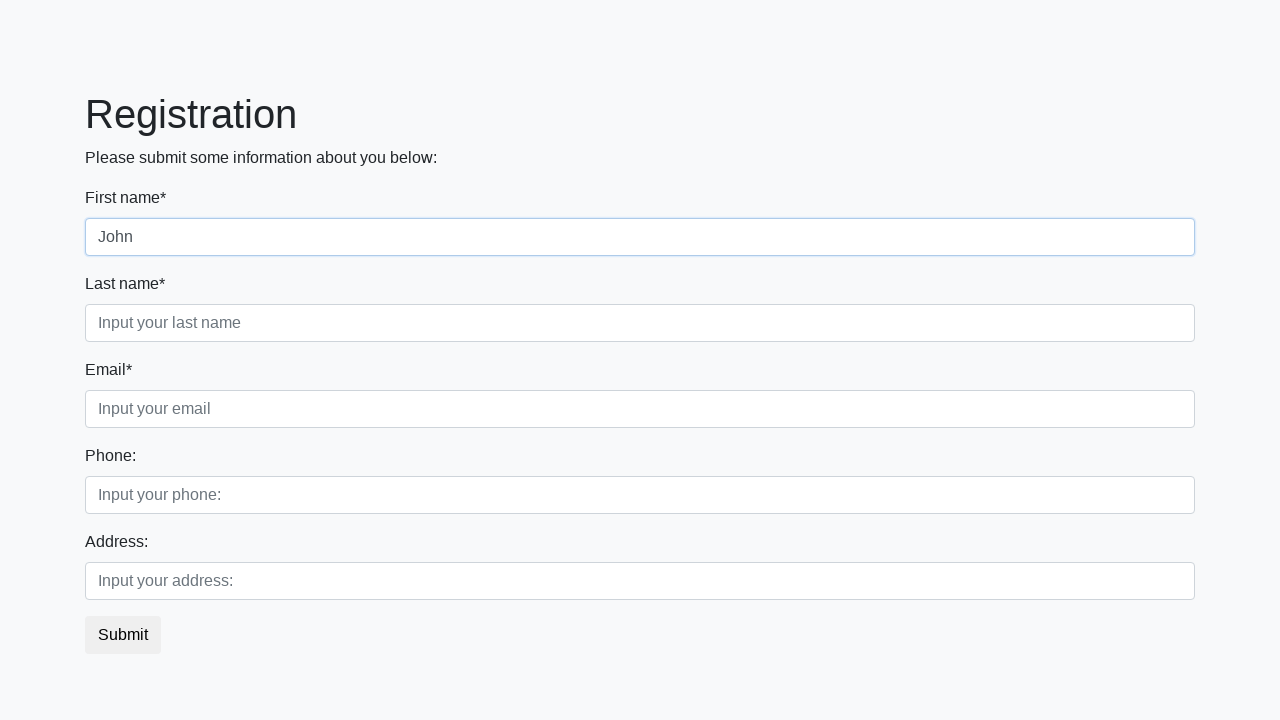

Filled last name field with 'Doe' on [placeholder="Input your last name"]
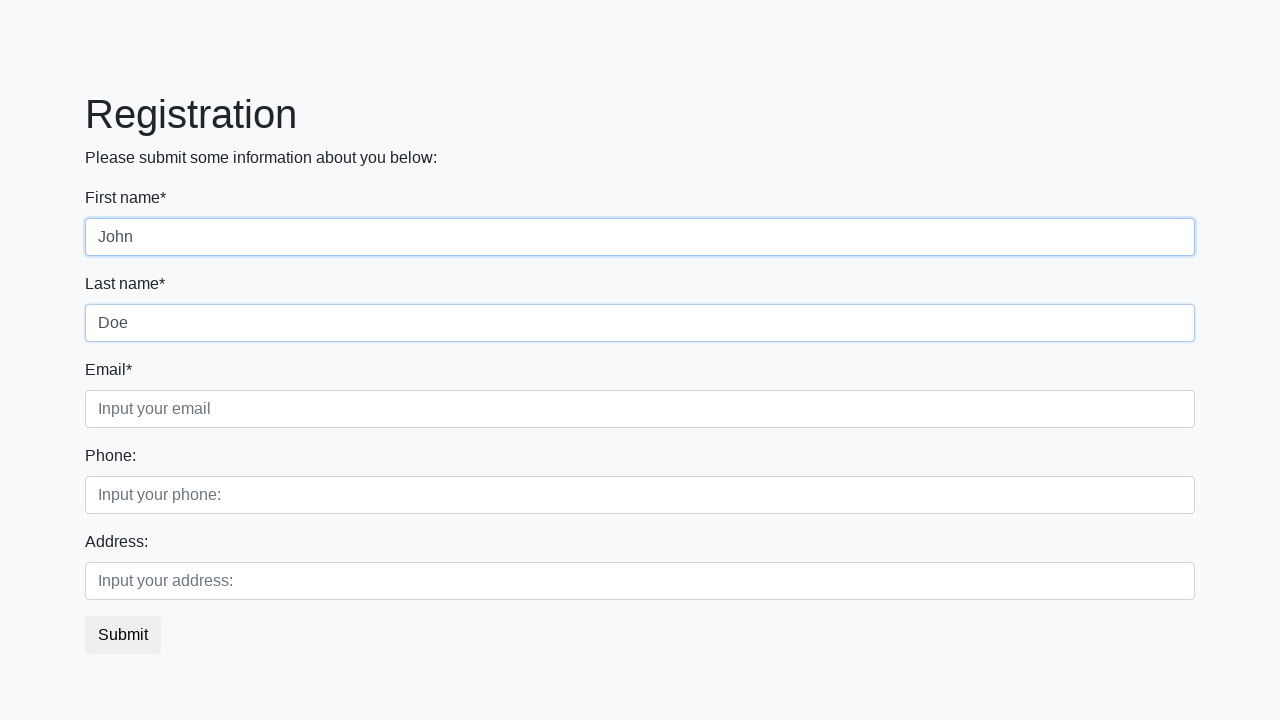

Filled email field with 'john.doe@example.com' on [placeholder="Input your email"]
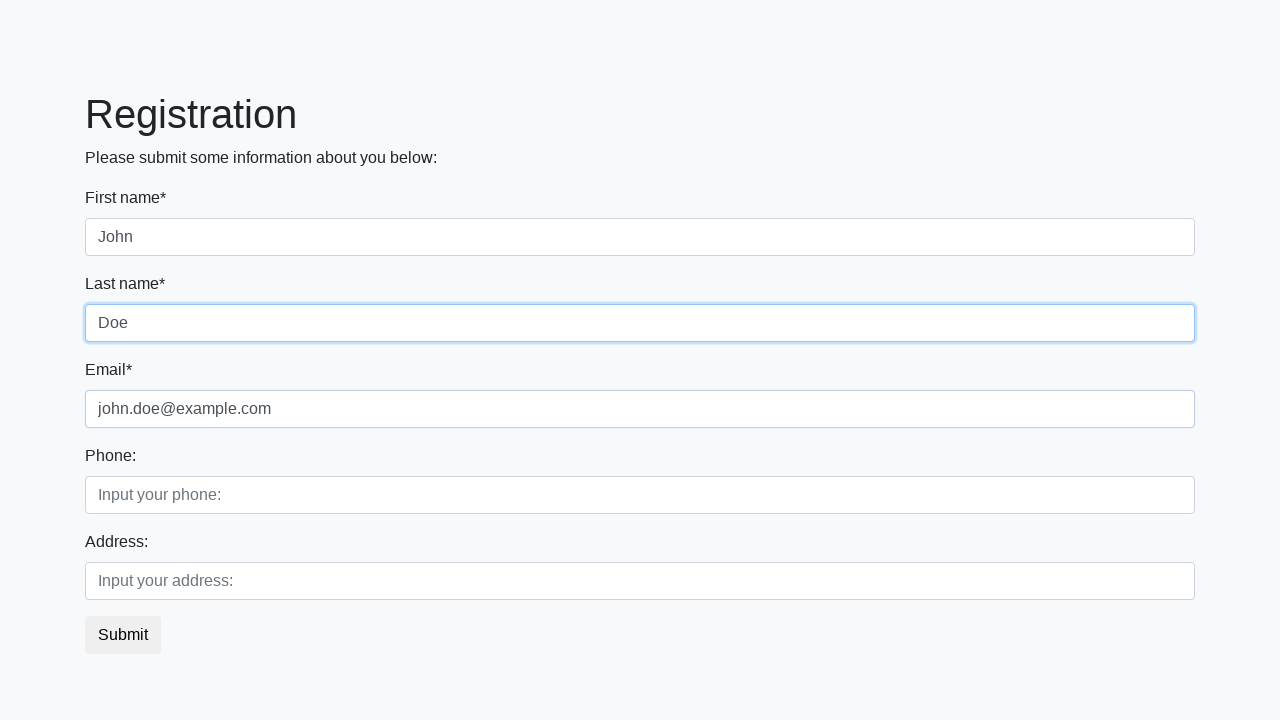

Clicked submit button to register at (123, 635) on [type="submit"]
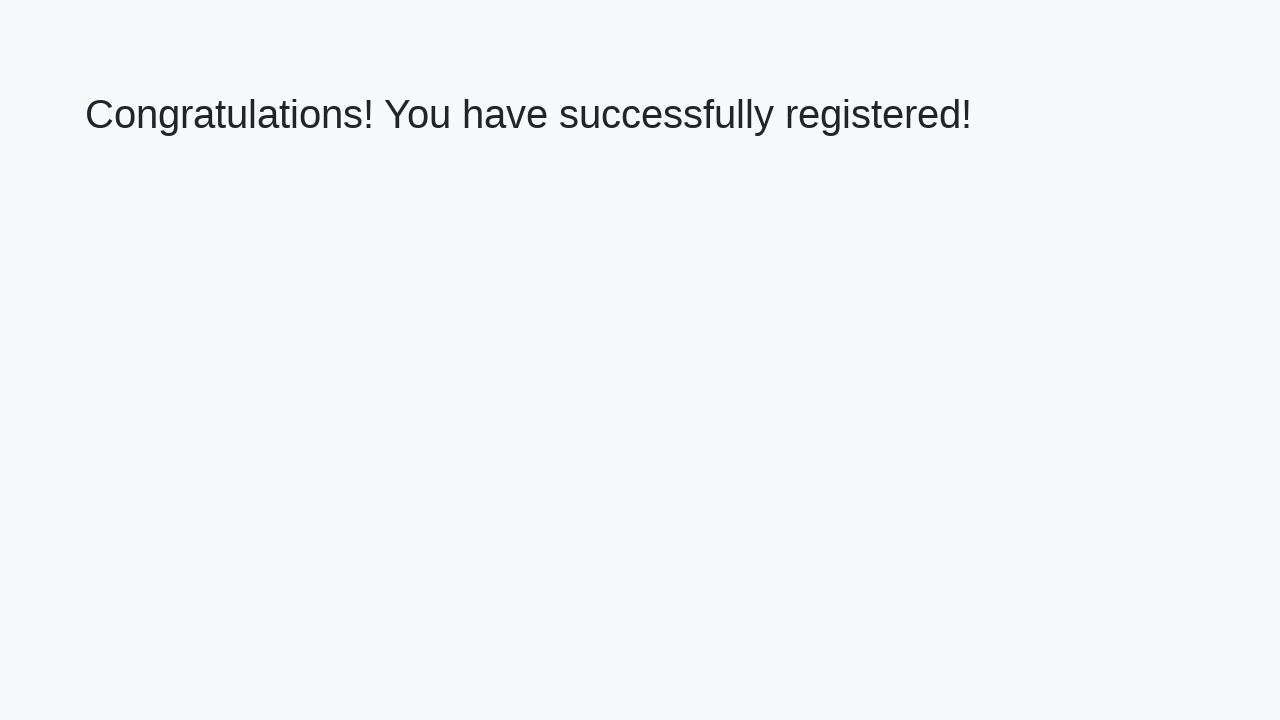

Success message heading loaded
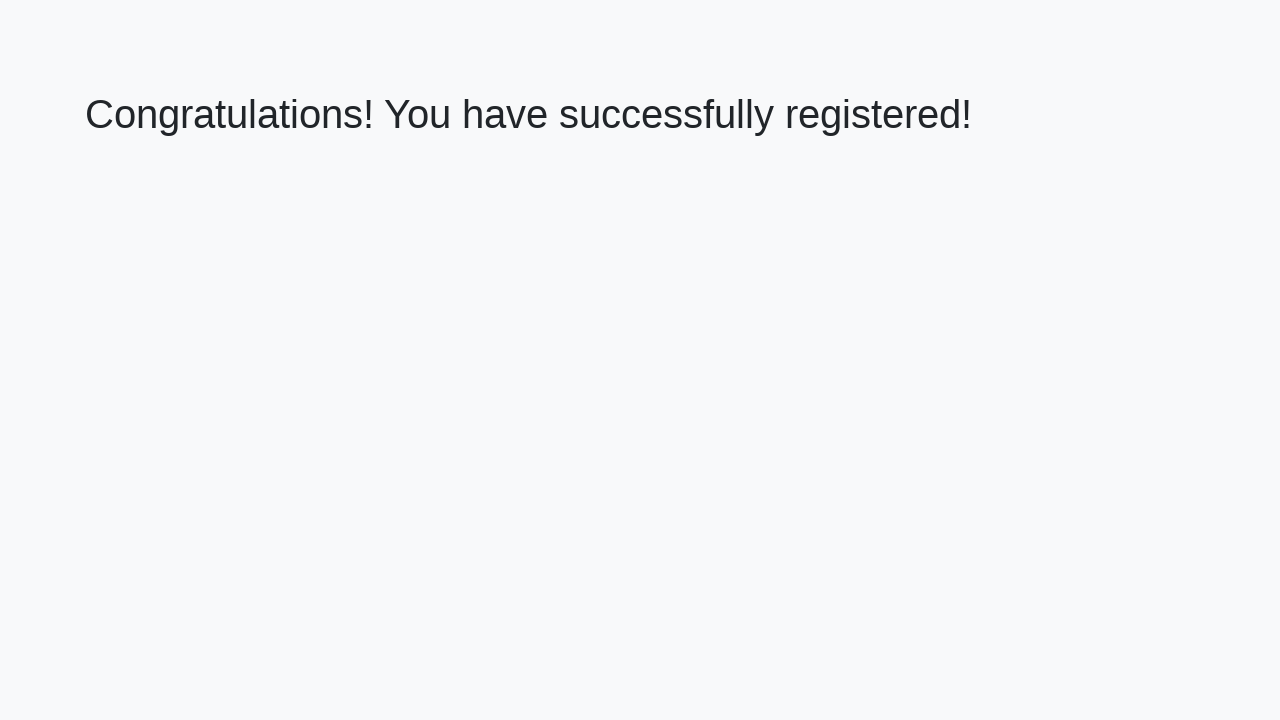

Retrieved success message text: 'Congratulations! You have successfully registered!'
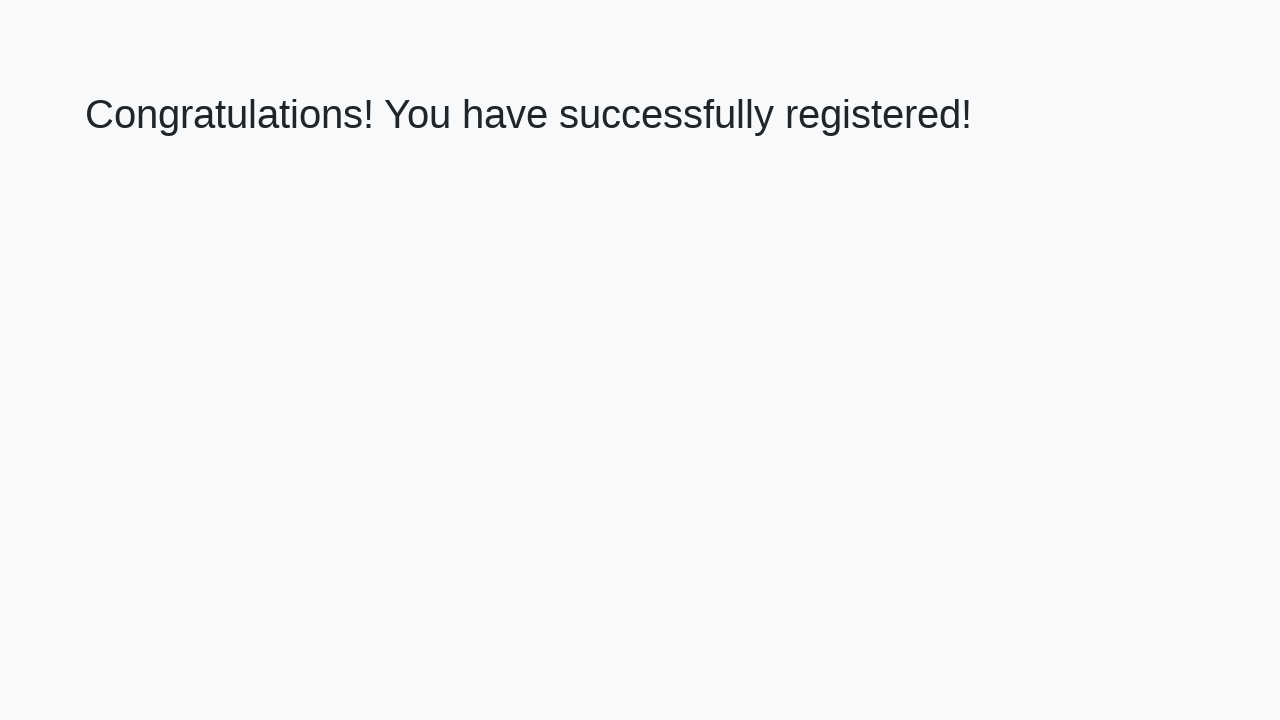

Verified success message matches expected text
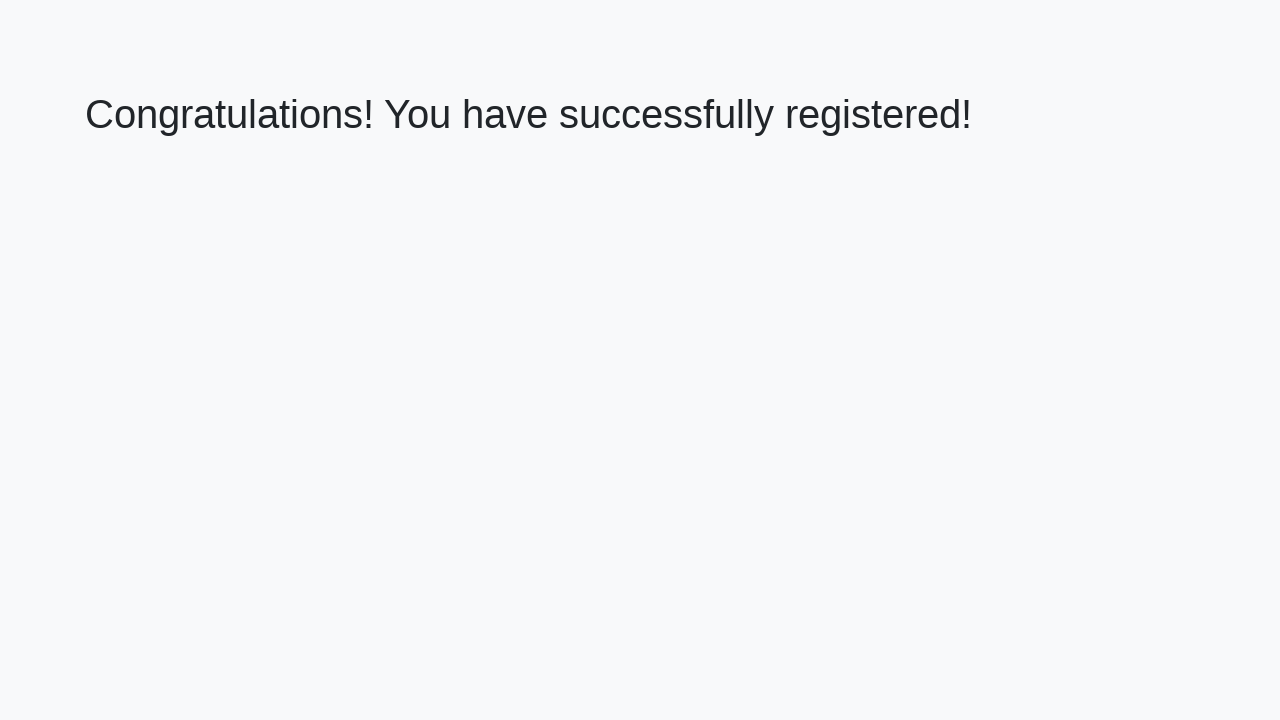

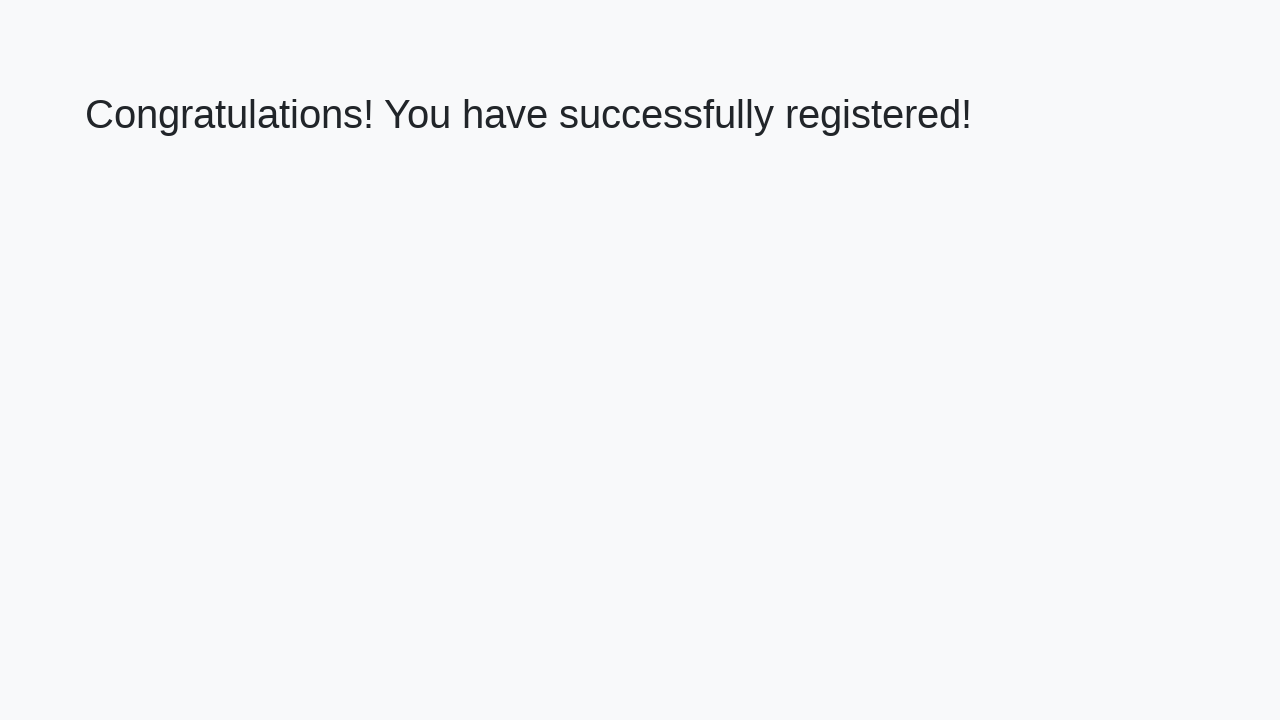